Tests mouse hover action on the "Our Locations" navigation menu element to verify dropdown functionality

Starting URL: https://www.mountsinai.org/

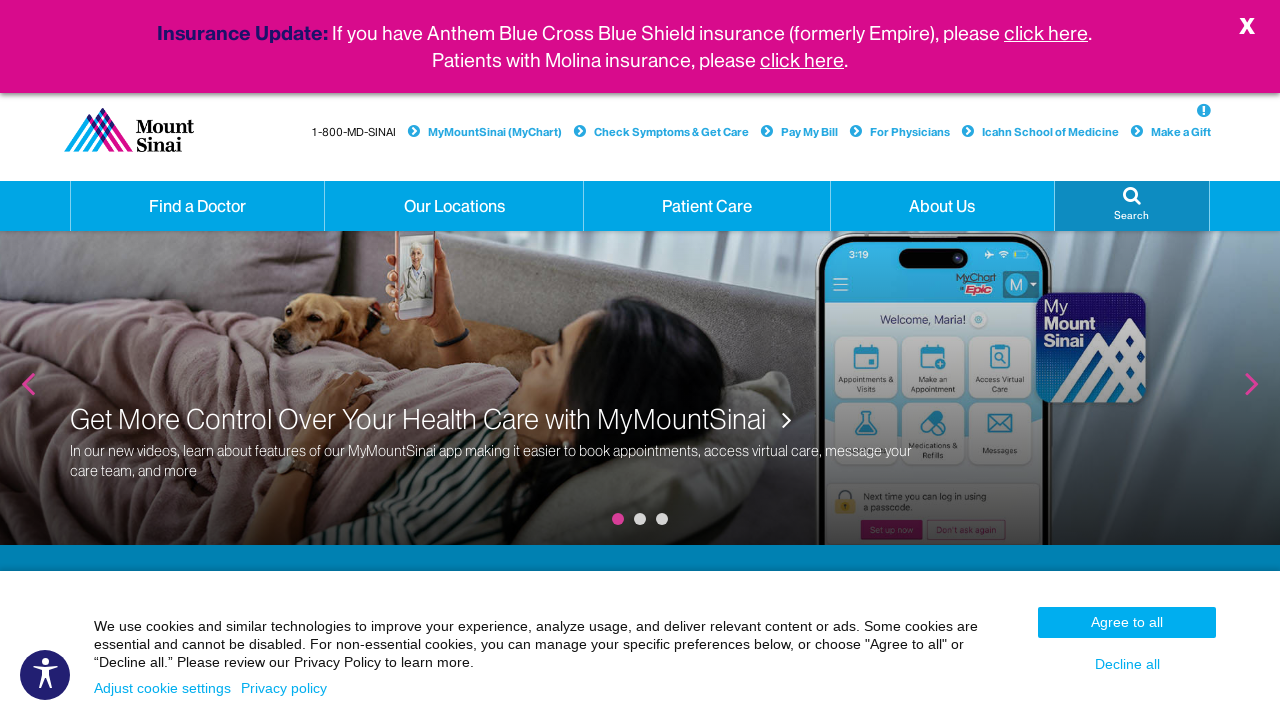

Hovered over 'Our Locations' navigation menu element to trigger dropdown at (454, 206) on a:has-text('Our Locations').hidden-xs.dropdown
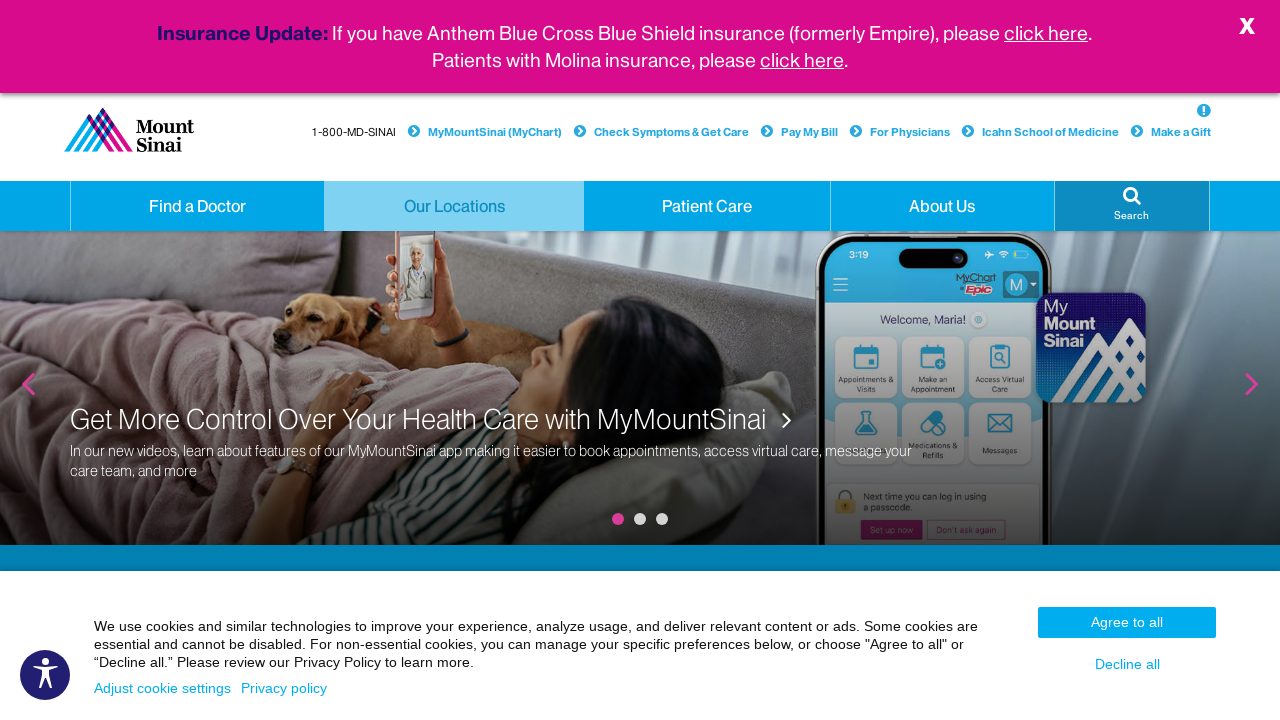

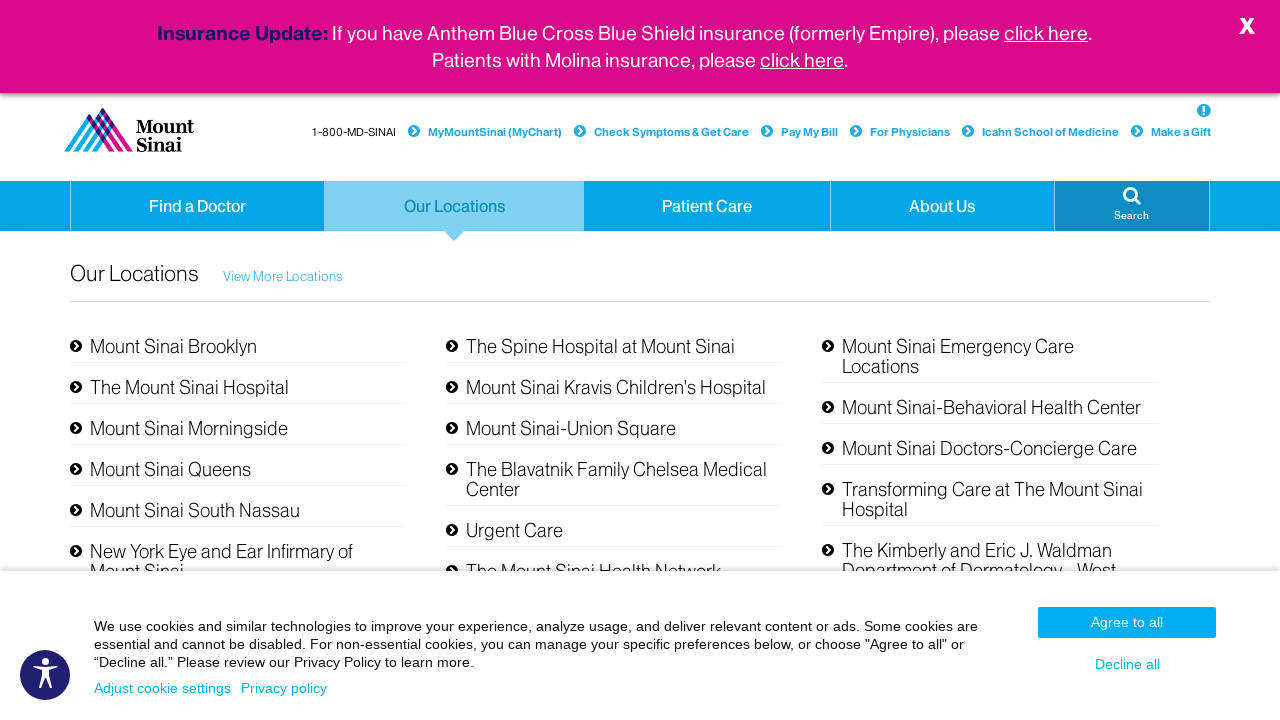